Tests complete checkout flow including adding item to cart, filling checkout info, and completing purchase

Starting URL: https://www.saucedemo.com/

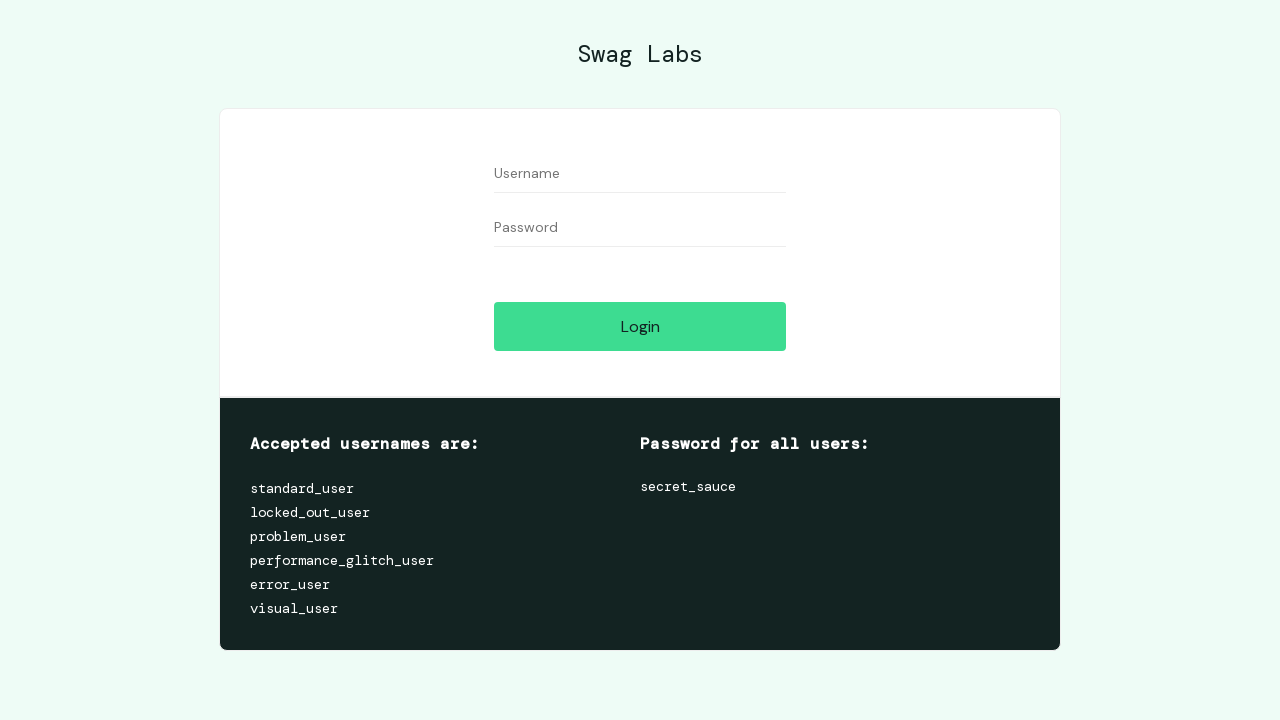

Filled username field with 'standard_user' on input#user-name
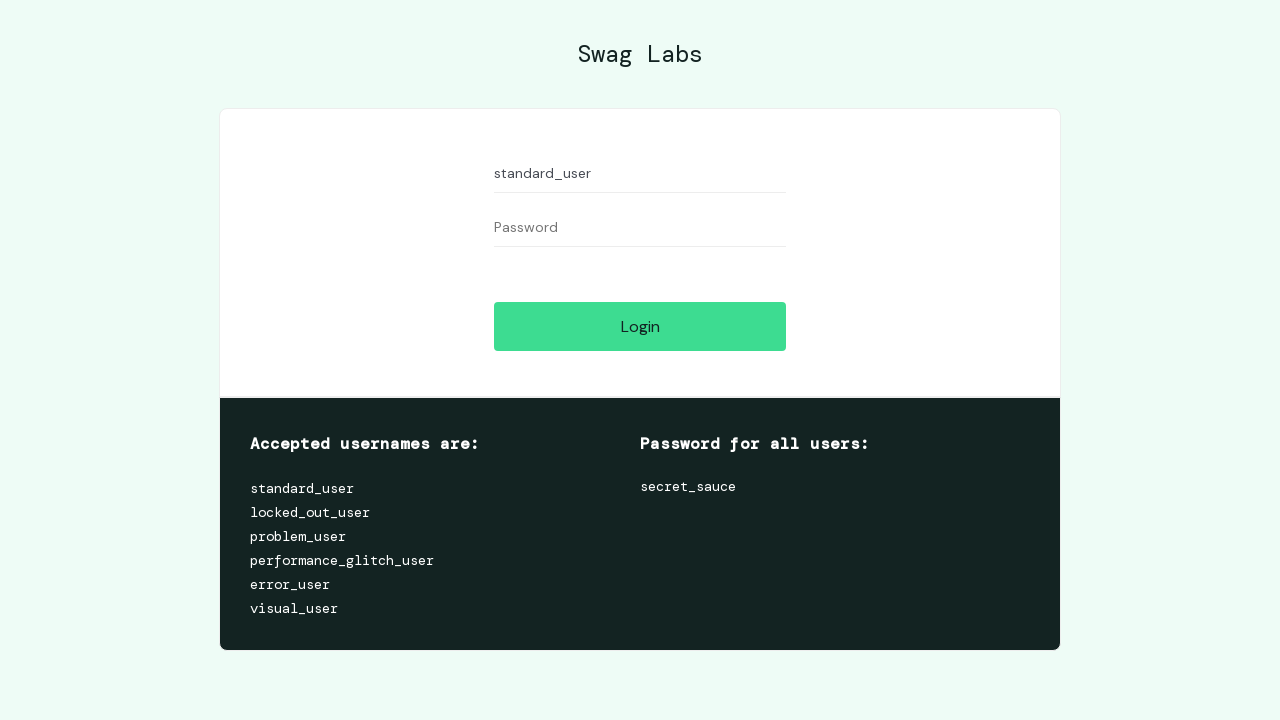

Filled password field with 'secret_sauce' on input#password
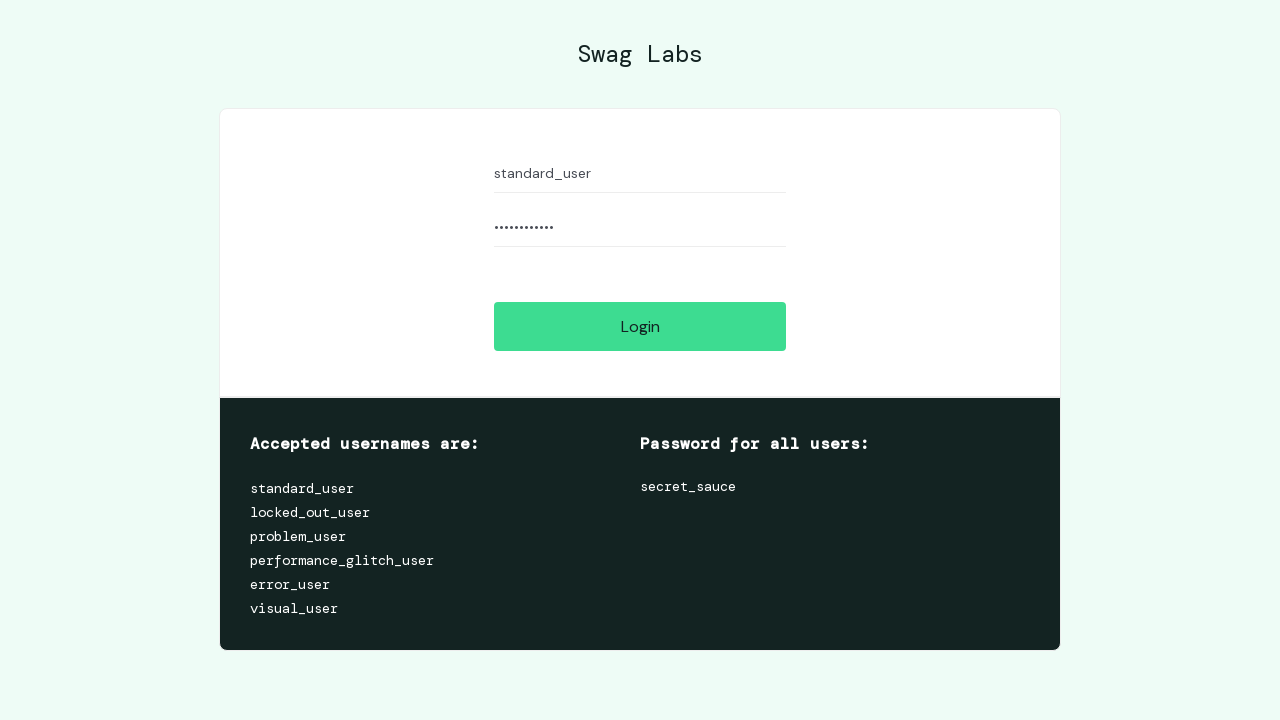

Clicked login button at (640, 326) on input#login-button
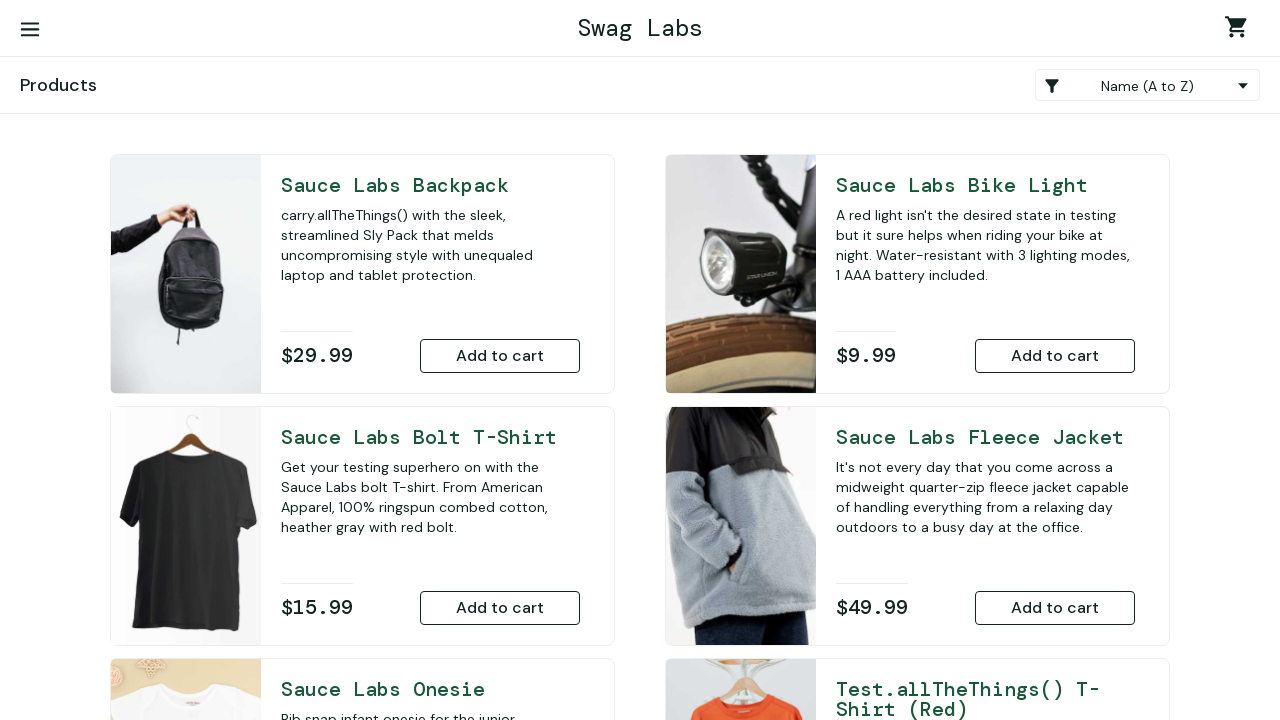

Added Sauce Labs Backpack to cart at (500, 356) on button#add-to-cart-sauce-labs-backpack
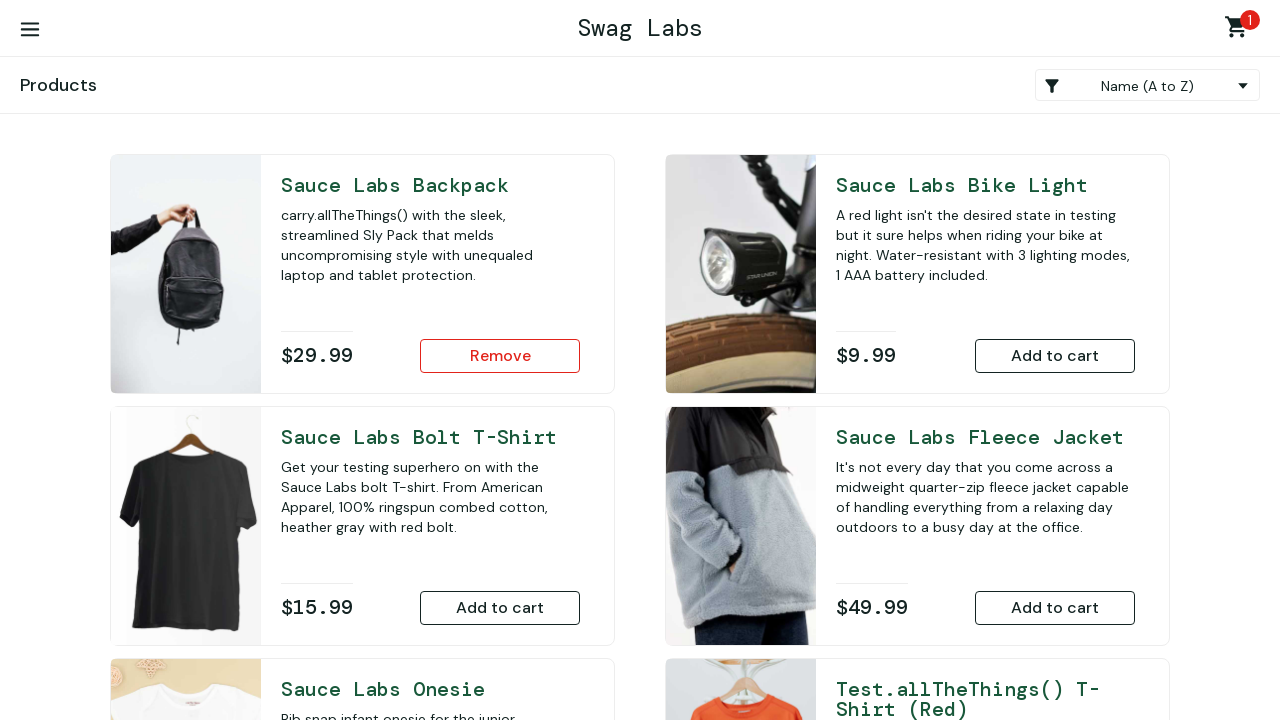

Navigated to shopping cart at (1240, 30) on a.shopping_cart_link
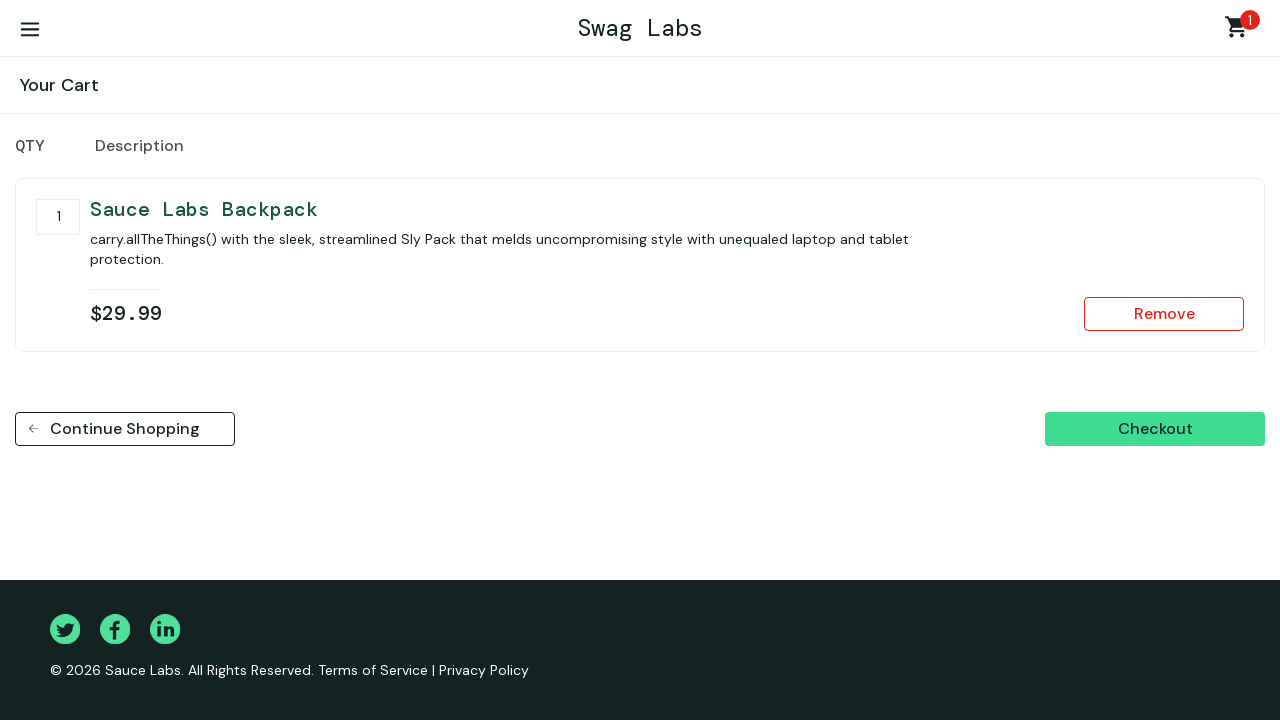

Clicked checkout button at (1155, 429) on button#checkout
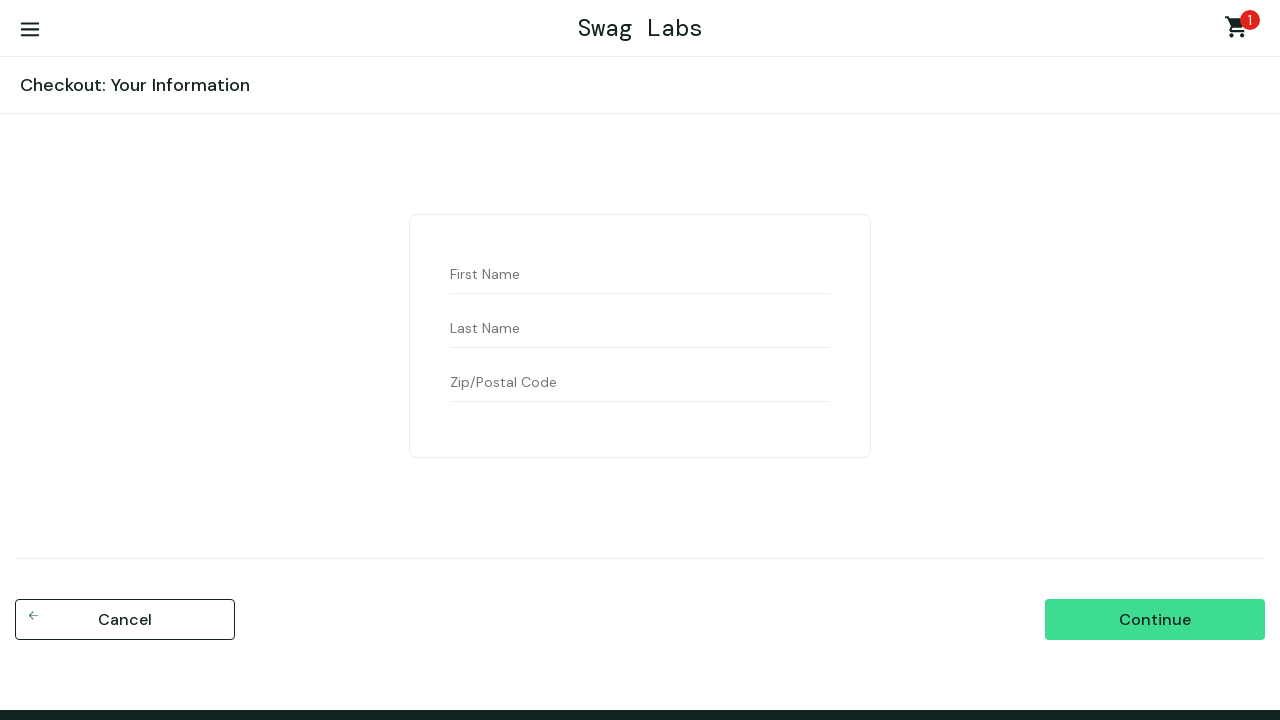

Filled first name with 'John' on input#first-name
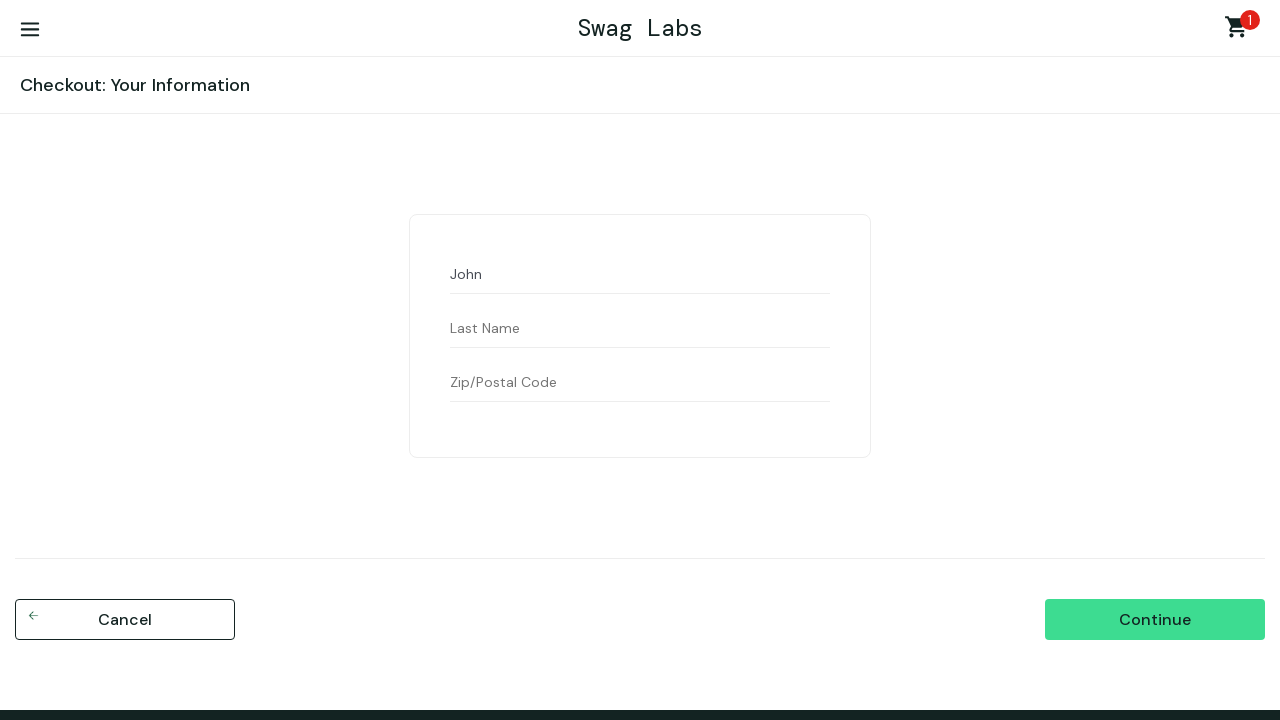

Filled last name with 'Doe' on input#last-name
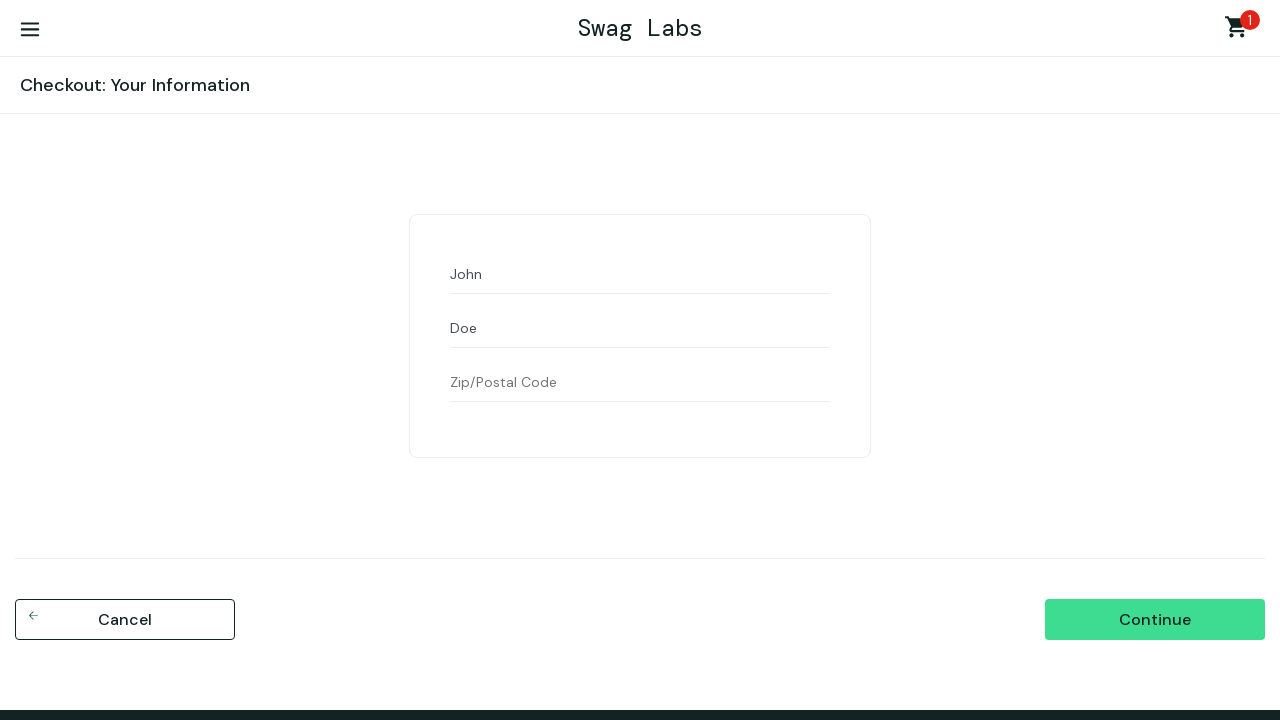

Filled postal code with '12345' on input#postal-code
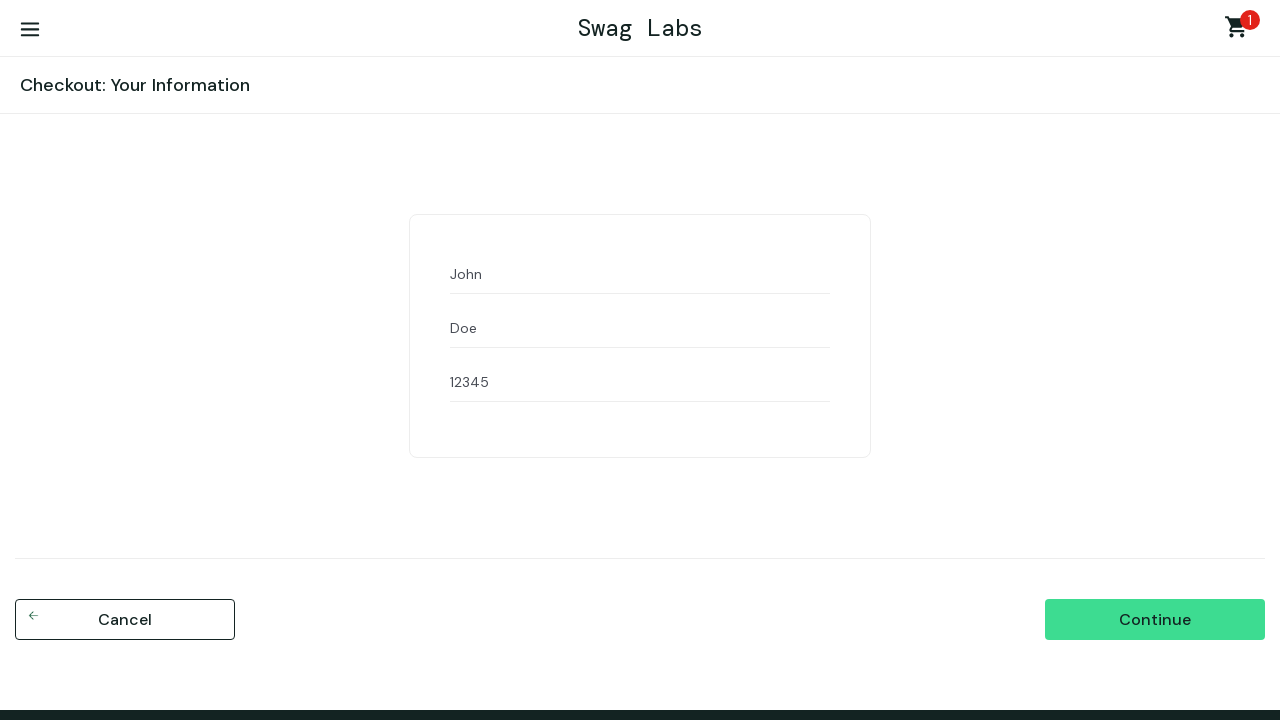

Clicked continue button to proceed to order overview at (1155, 620) on input#continue
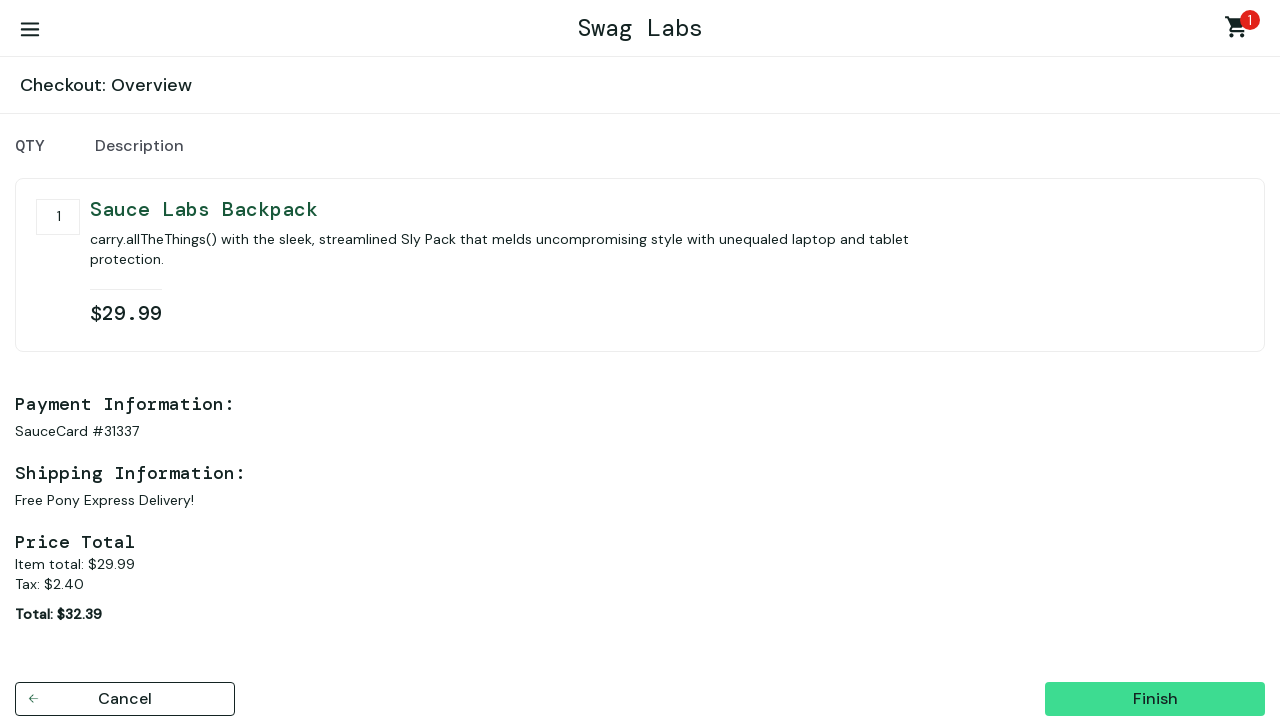

Clicked finish button to complete purchase at (1155, 699) on button#finish
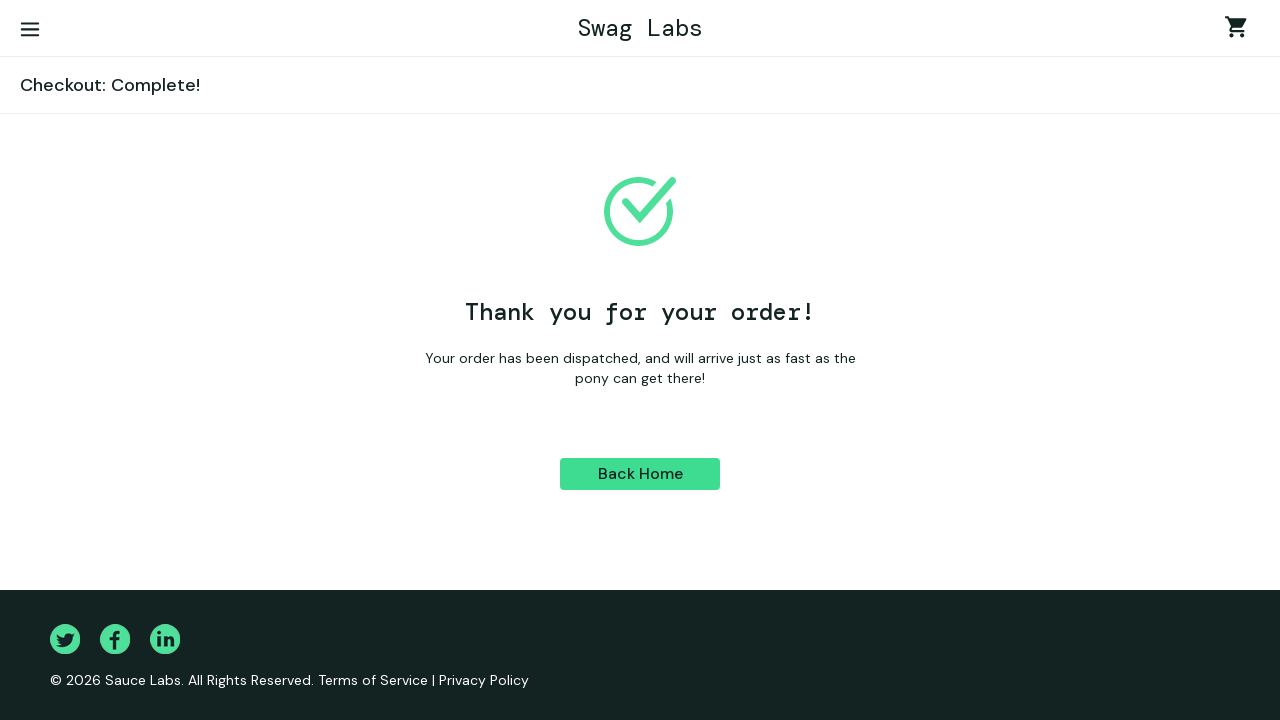

Verified success message 'Thank you for your order!' appeared
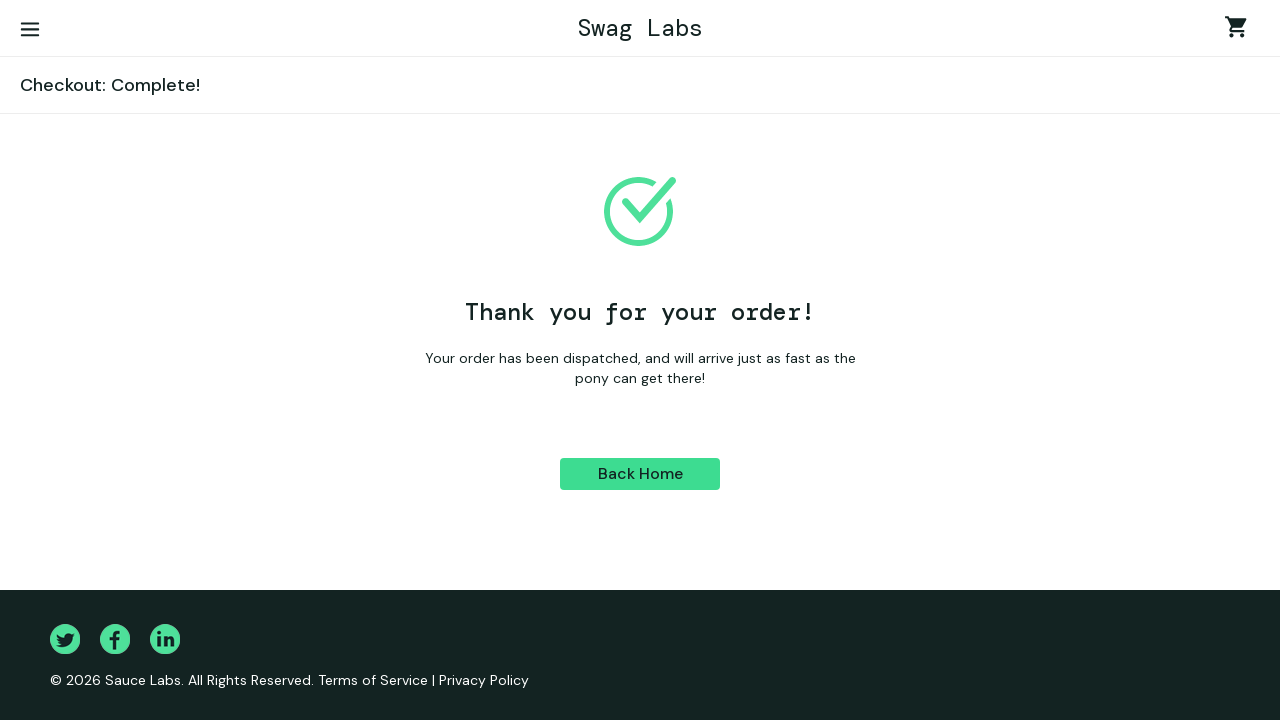

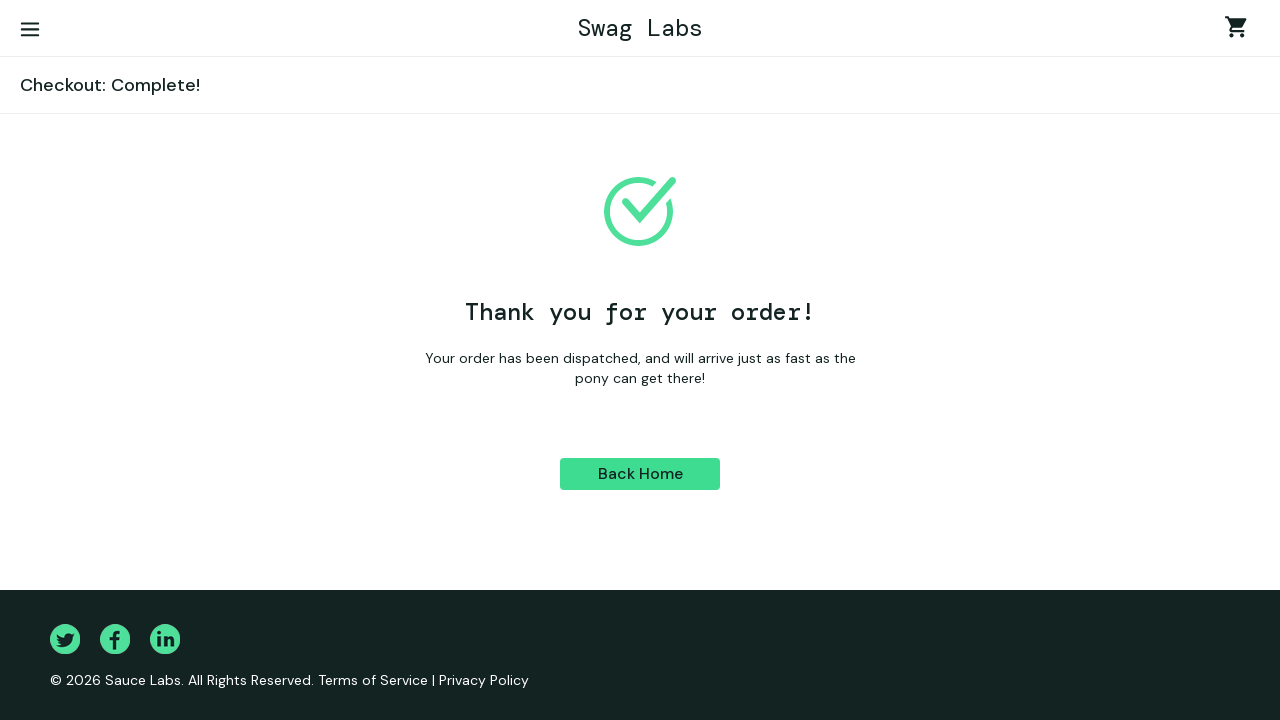